Navigates to an automation practice page and verifies that a table with amount data is present, along with a total amount display element.

Starting URL: https://rahulshettyacademy.com/AutomationPractice/

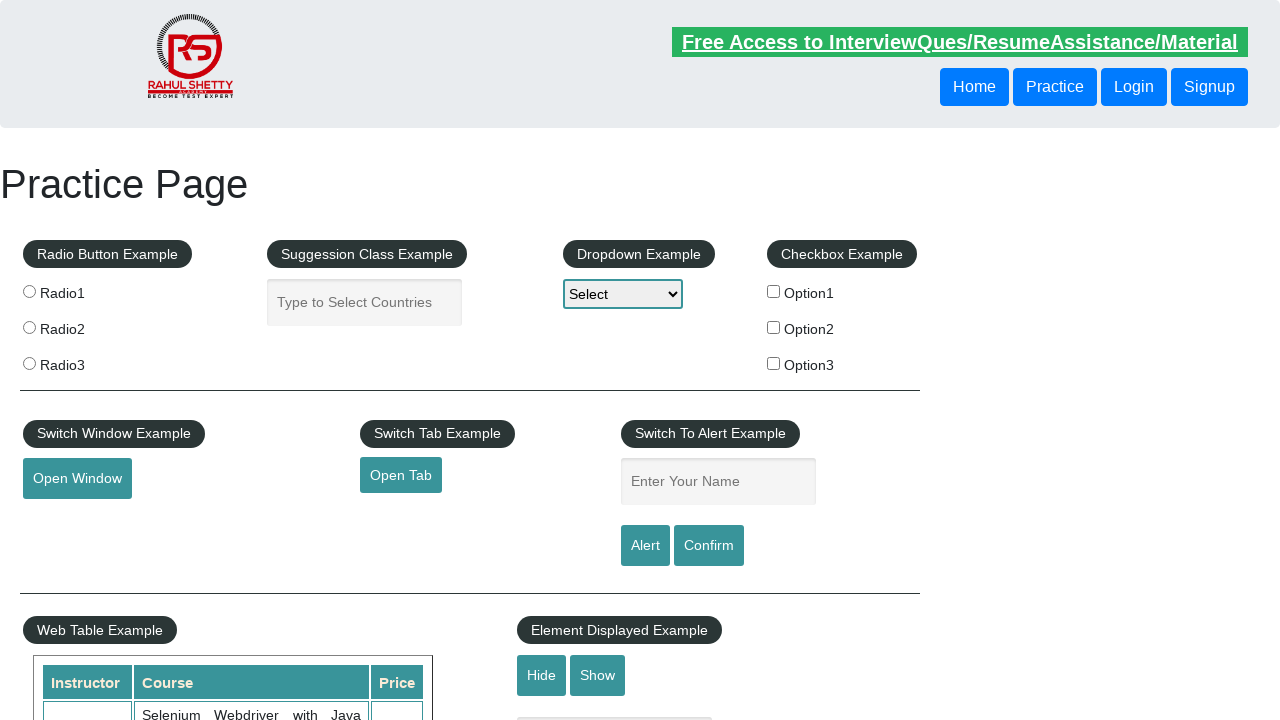

Waited for table with fixed header to be visible
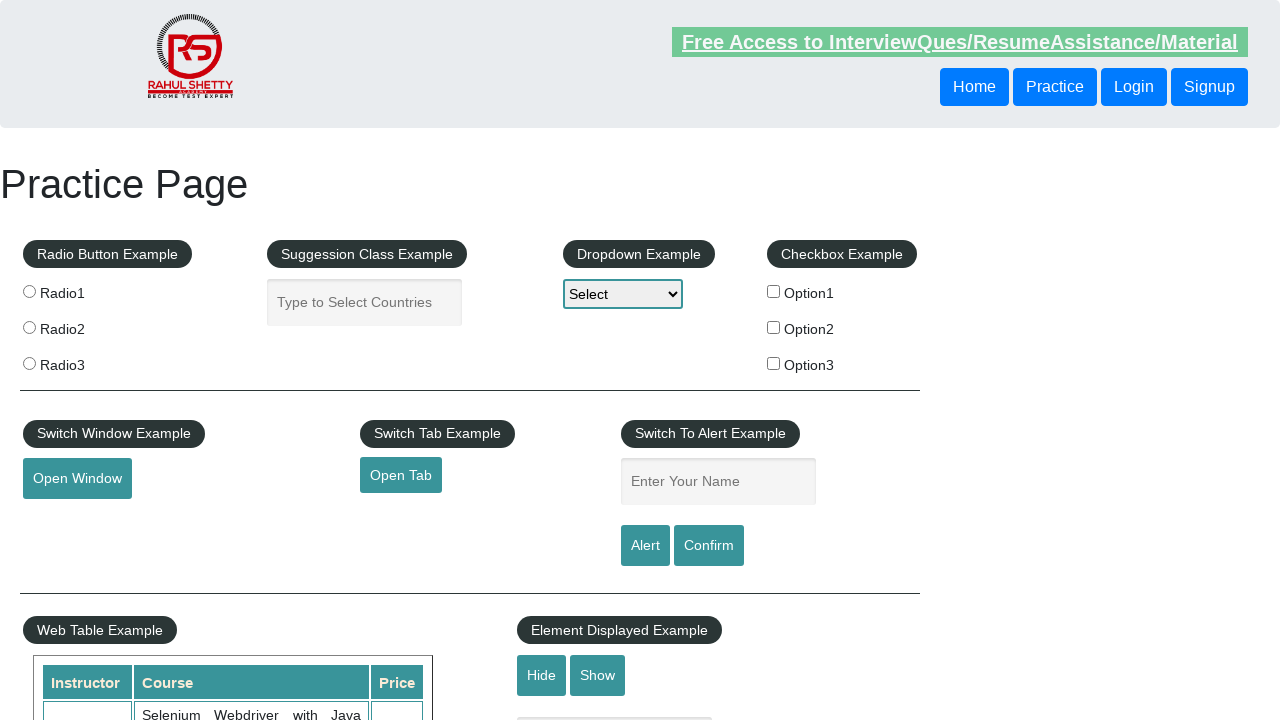

Waited for table rows with amount data to be present
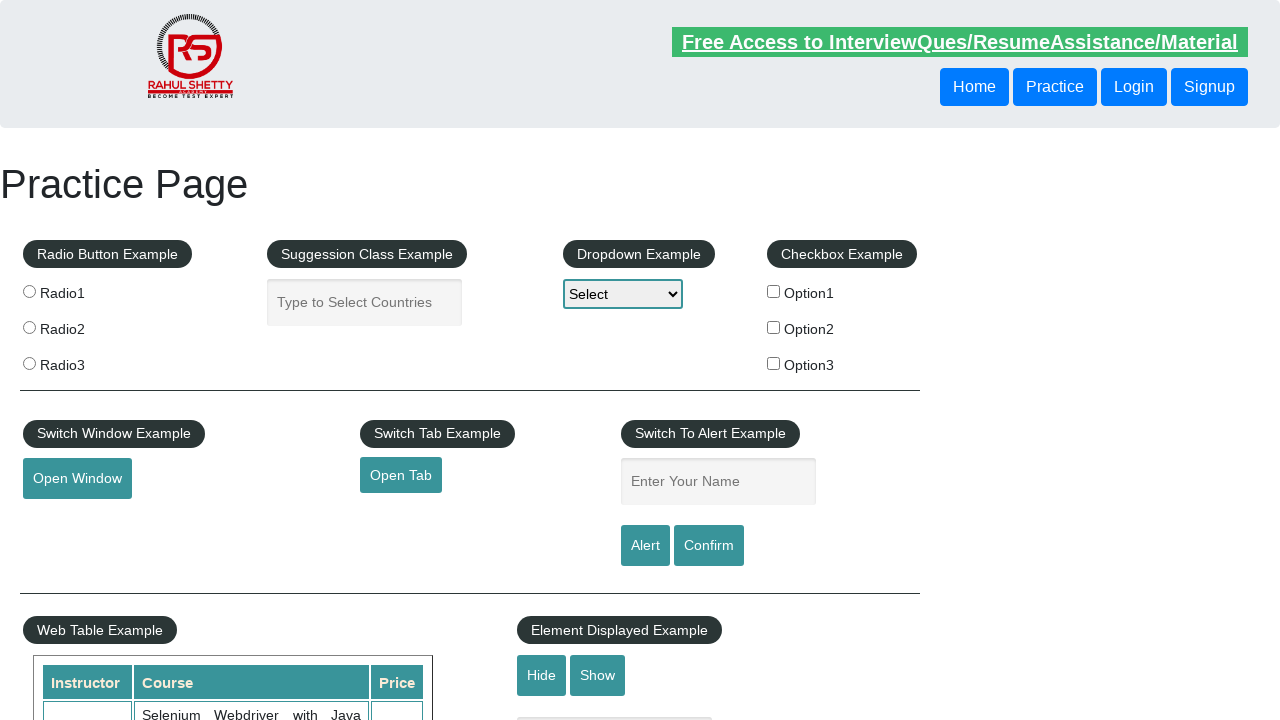

Located the total amount display element
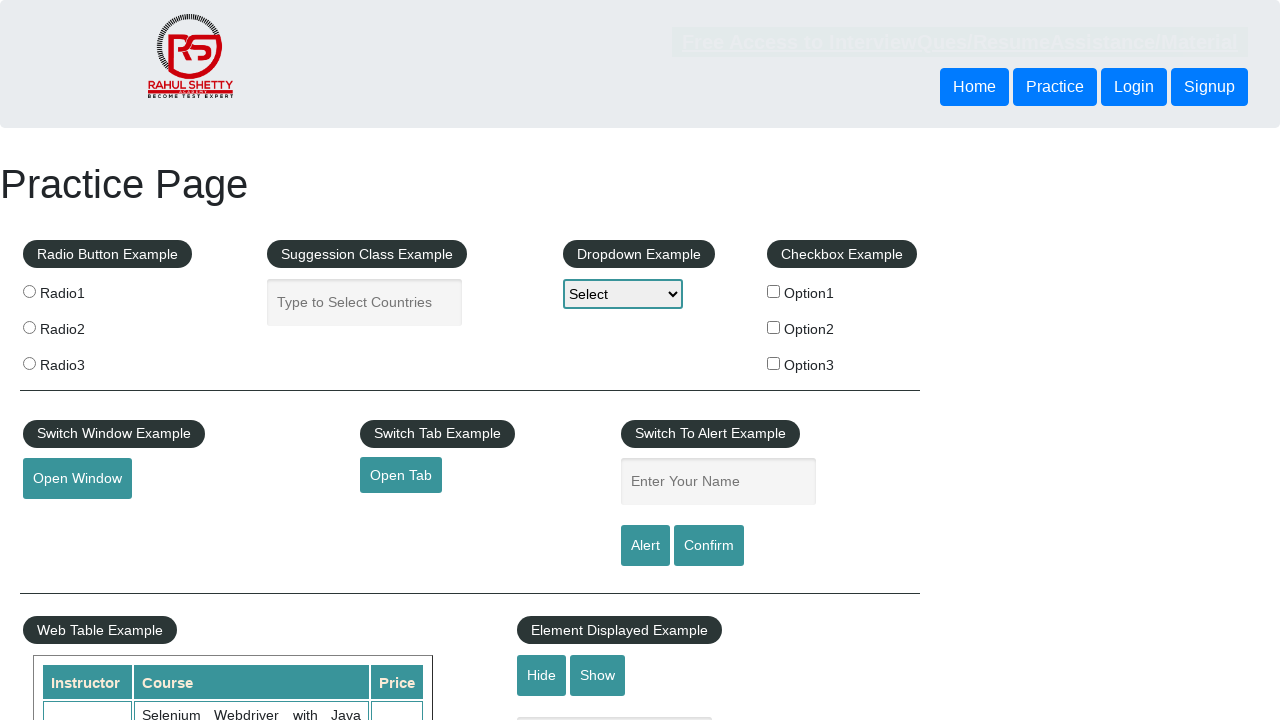

Verified that the total amount element is present
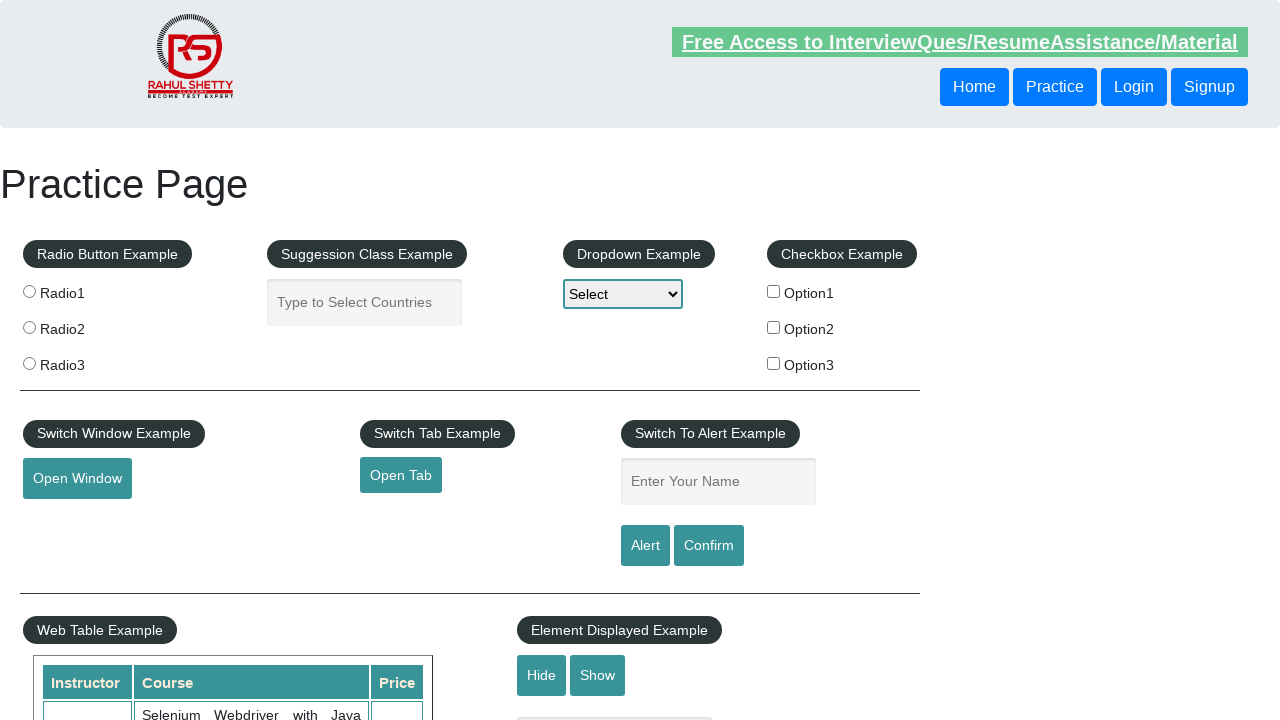

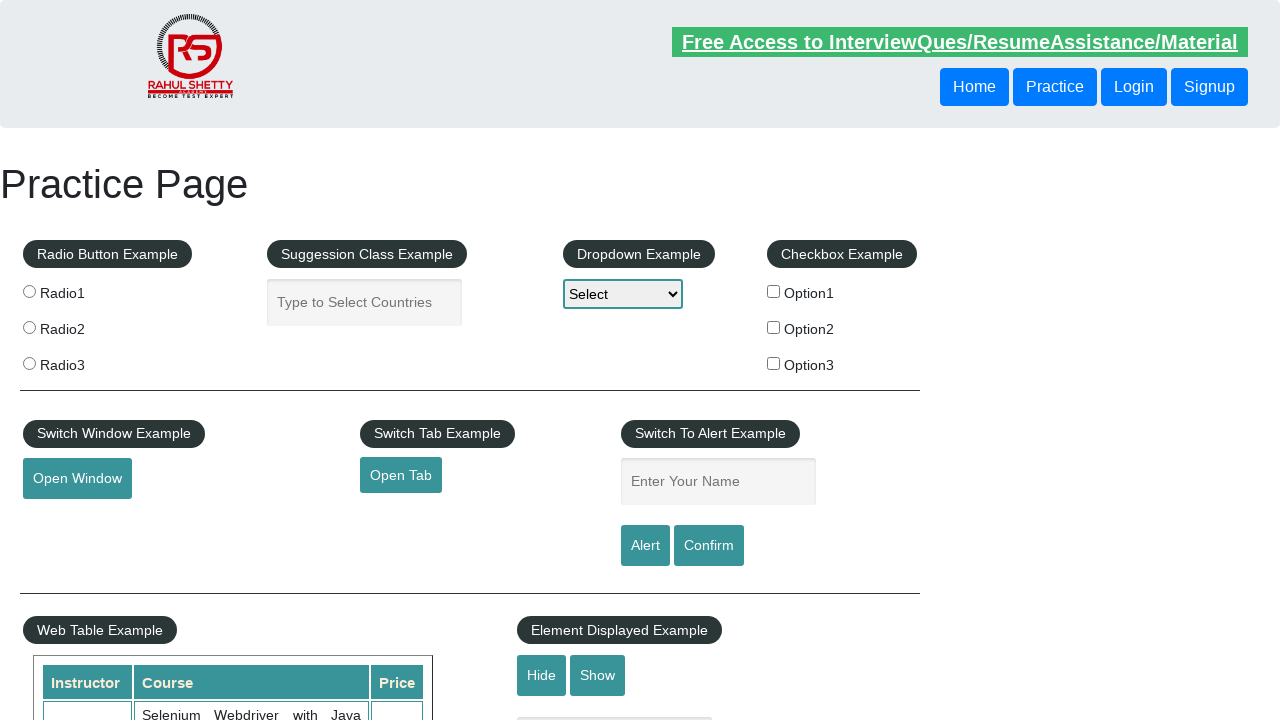